Tests drag-and-drop mouse interaction by switching to an iframe and dragging a draggable element by a specified offset on the jQuery UI demo page.

Starting URL: https://jqueryui.com/draggable/

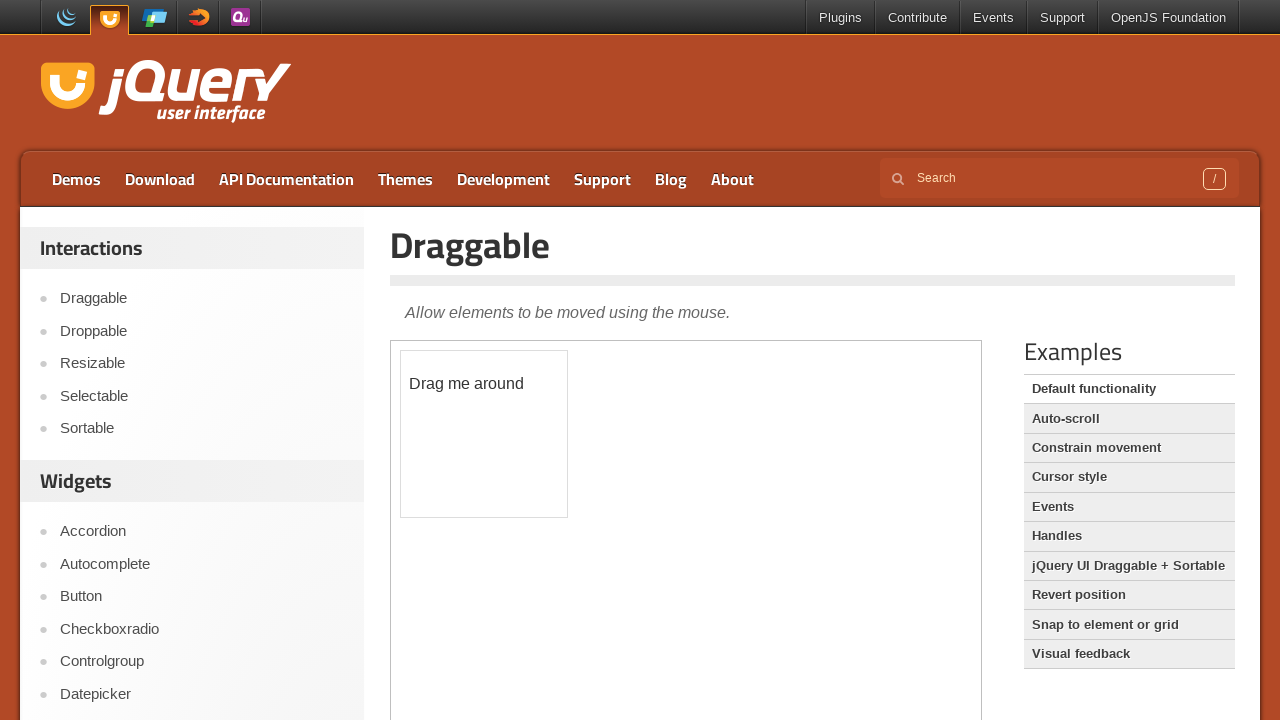

Navigated to jQuery UI draggable demo page
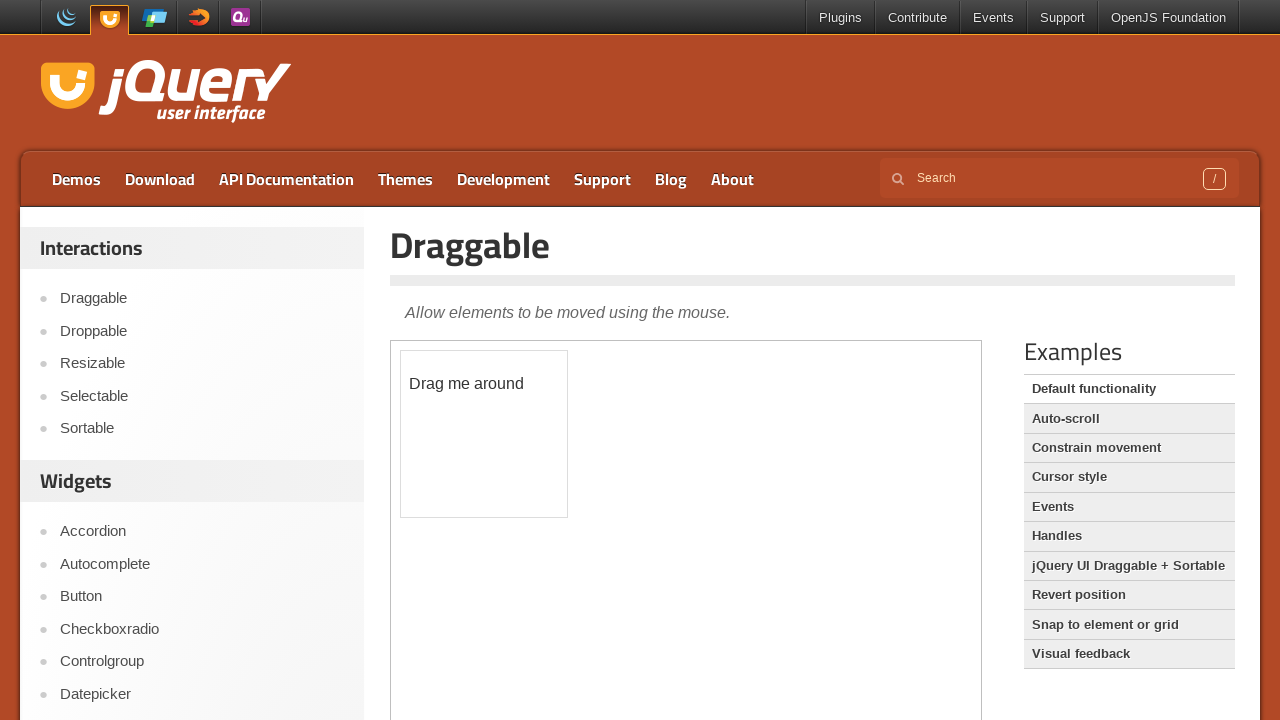

Located and switched to demo iframe
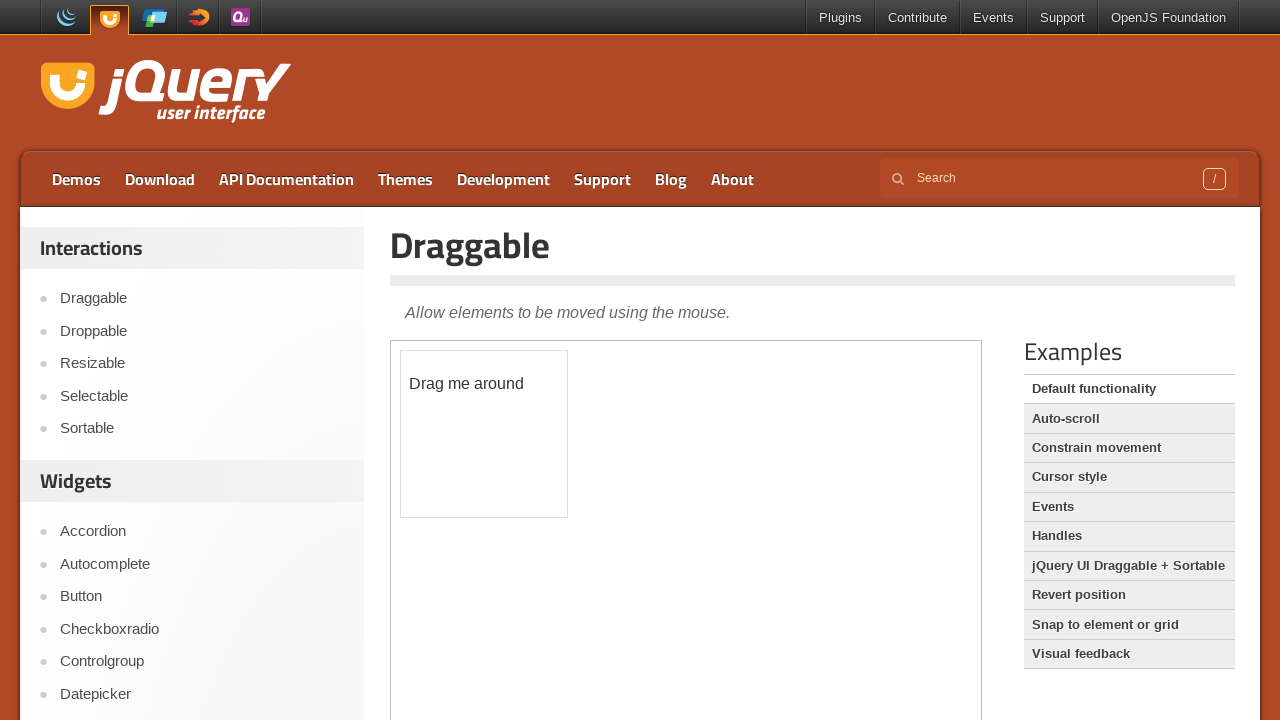

Located draggable element within iframe
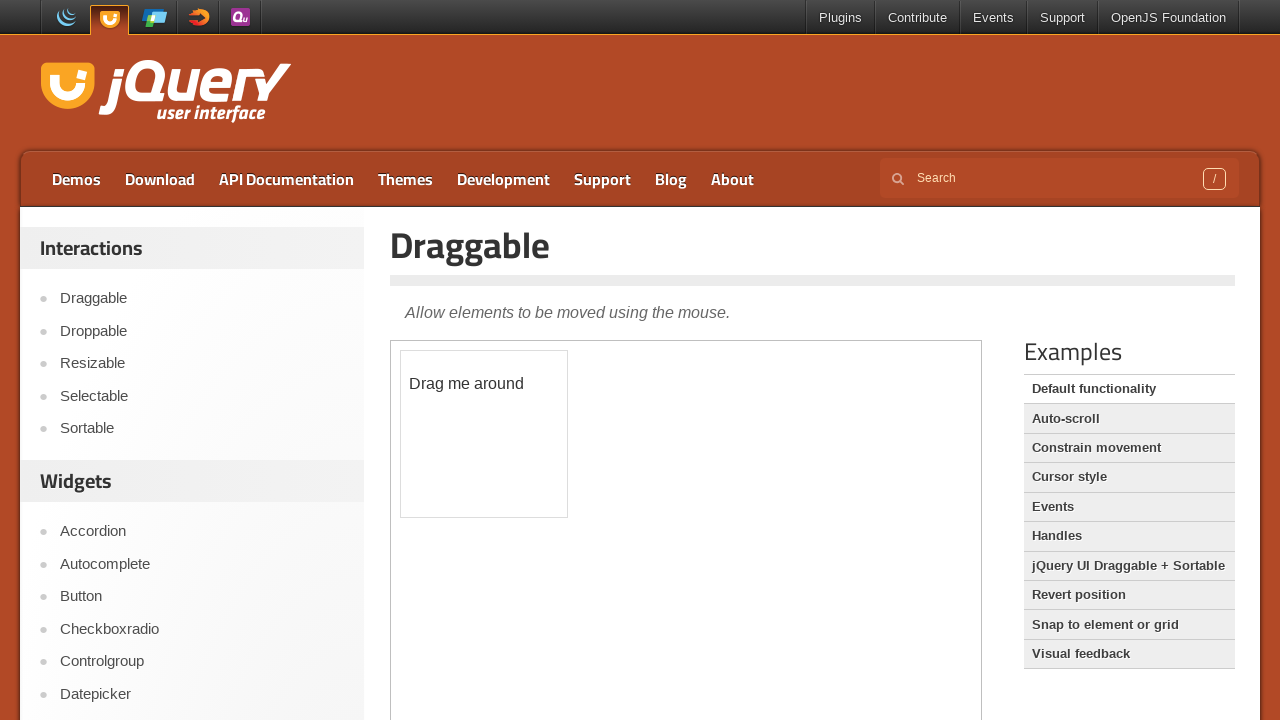

Retrieved bounding box of draggable element
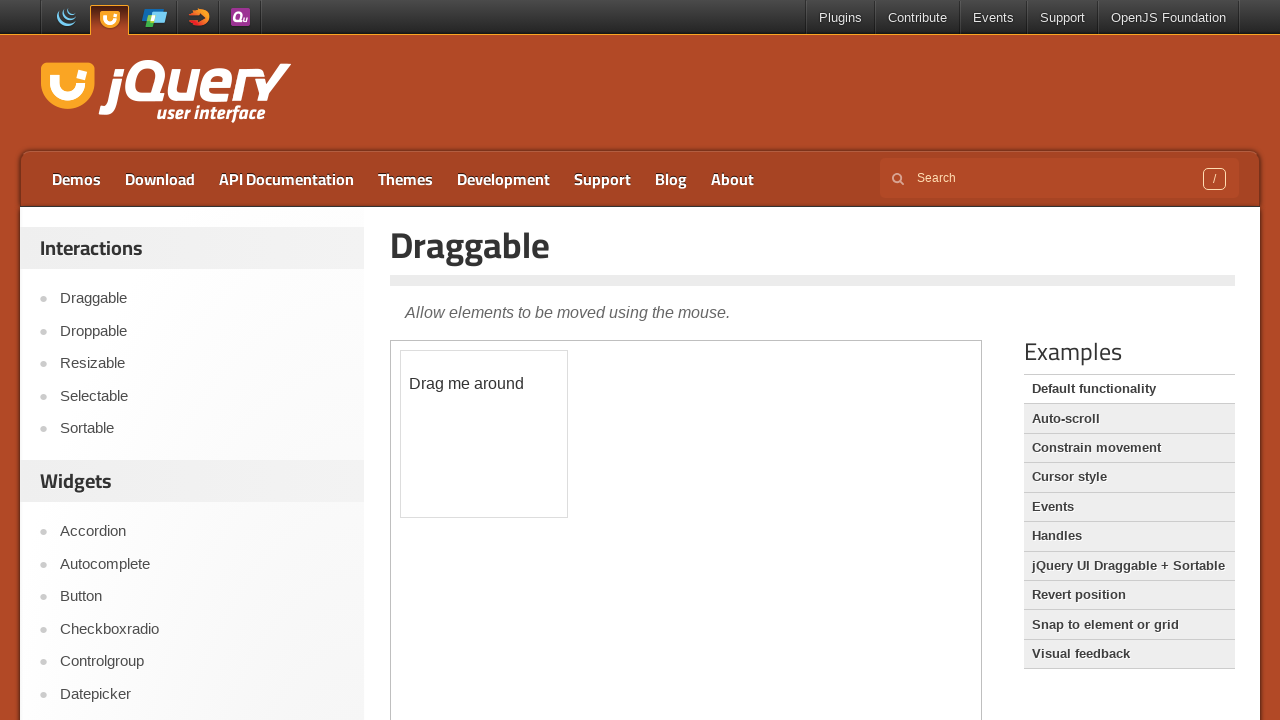

Dragged draggable element 100px right and 50px down at (501, 401)
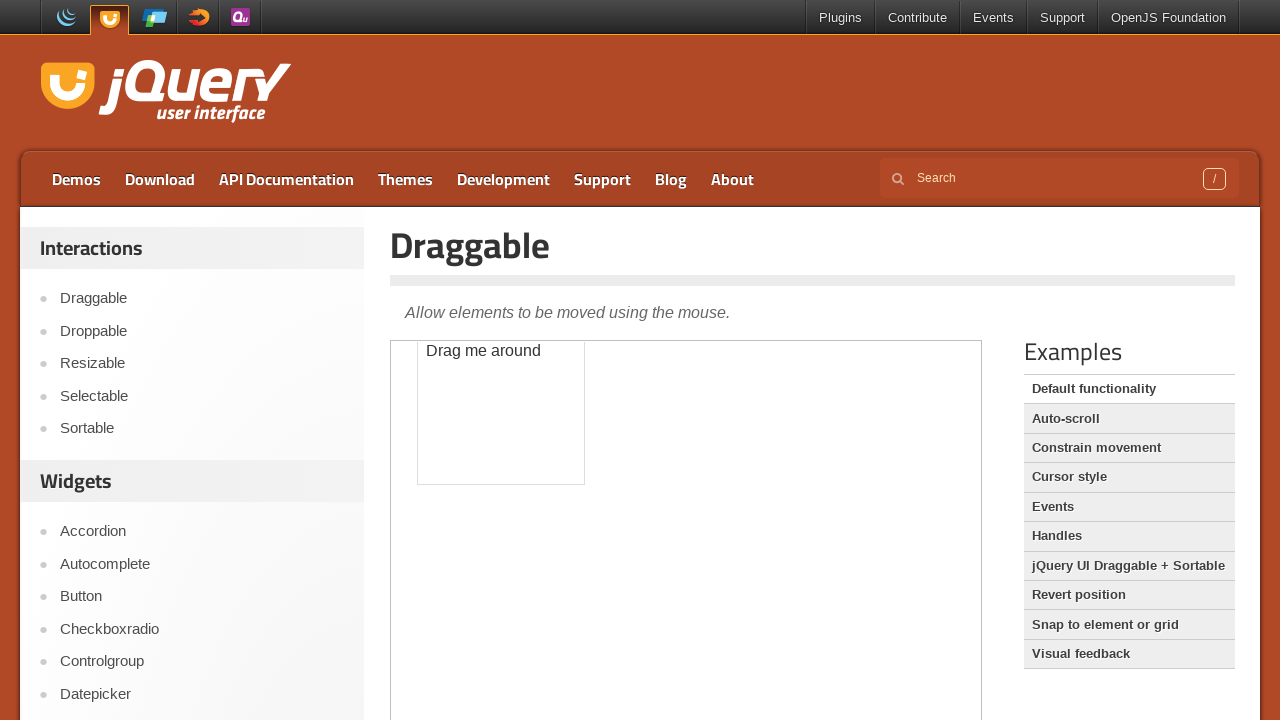

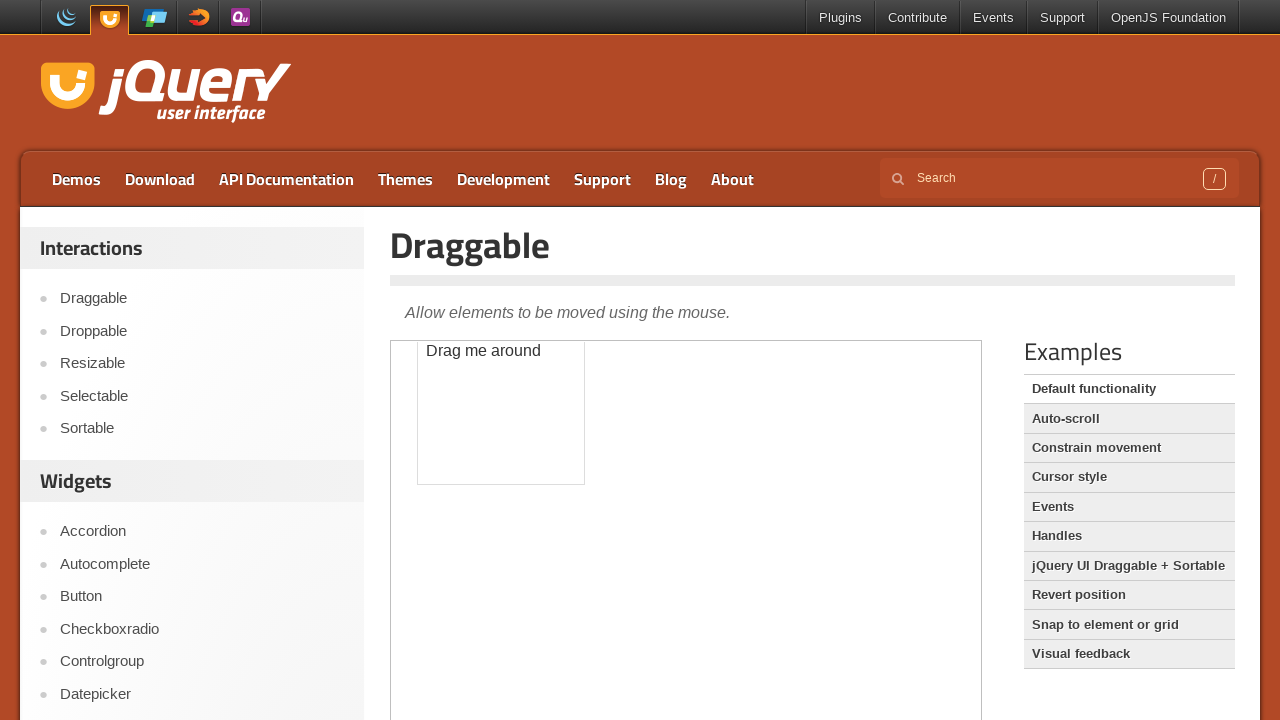